Tests that the NP website page has substantial content by checking the page source length

Starting URL: https://www.np.edu.sg

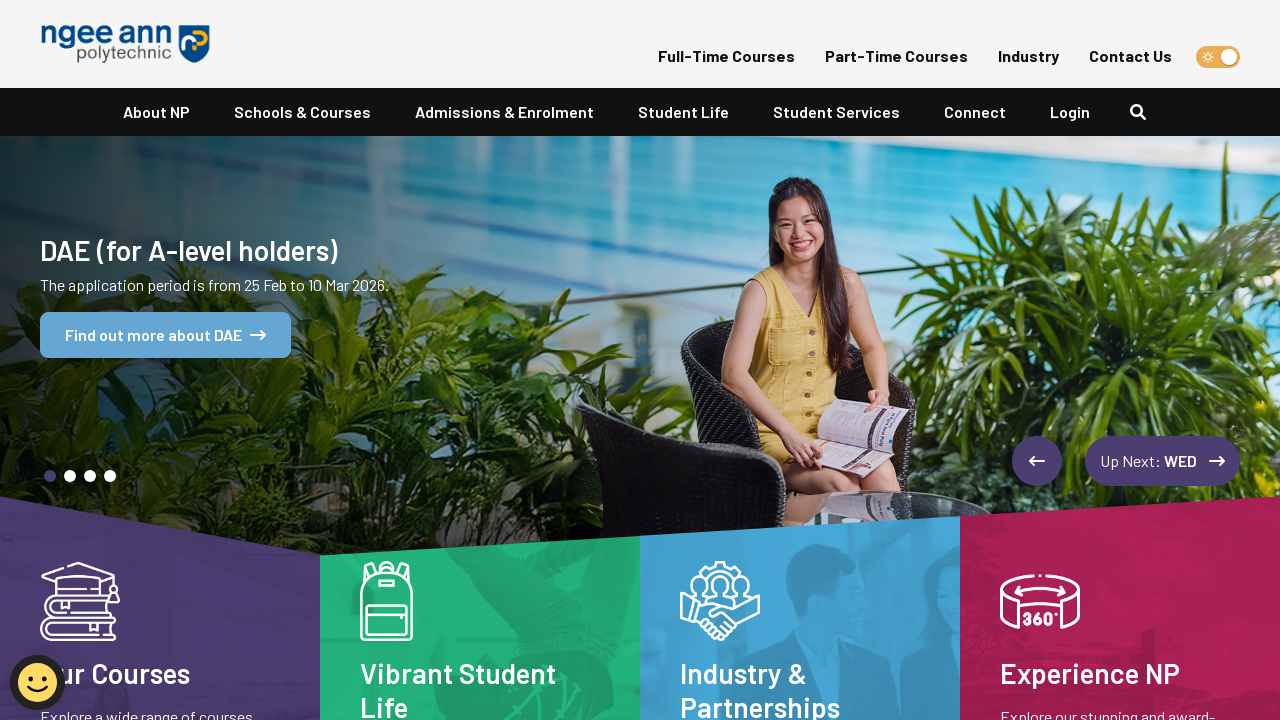

Waited for page to load (domcontentloaded state)
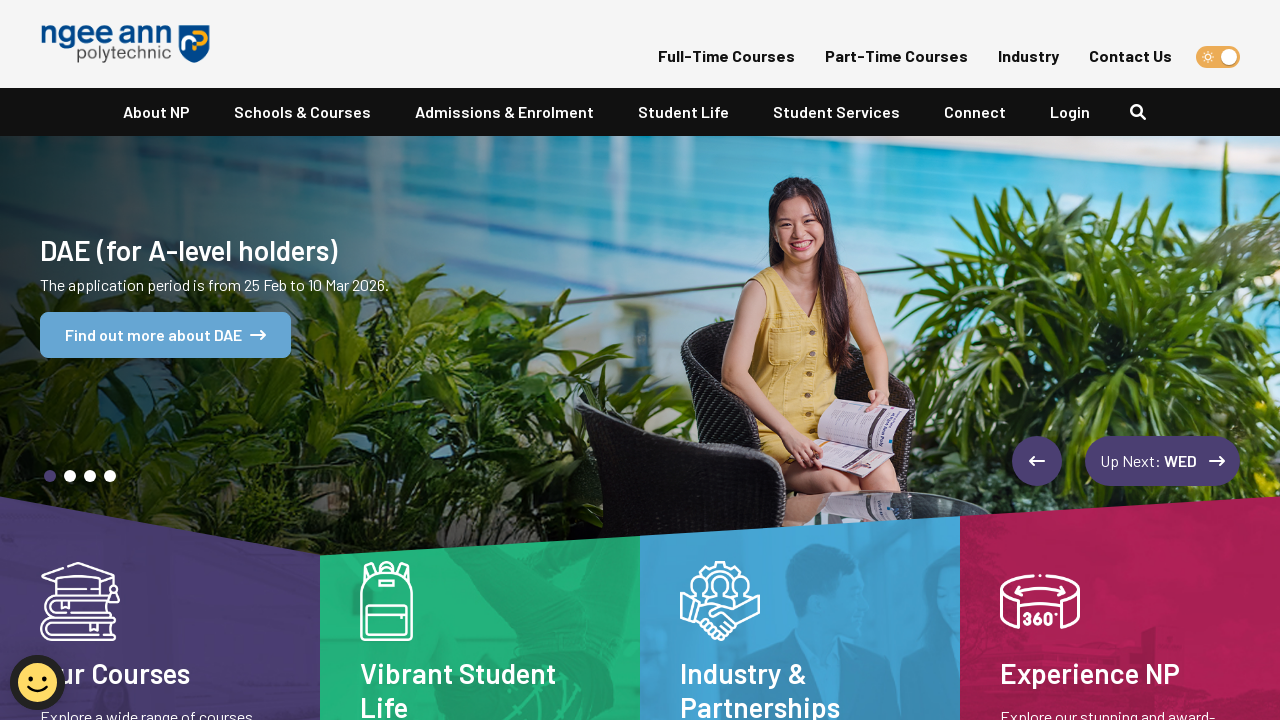

Retrieved page content from NP website
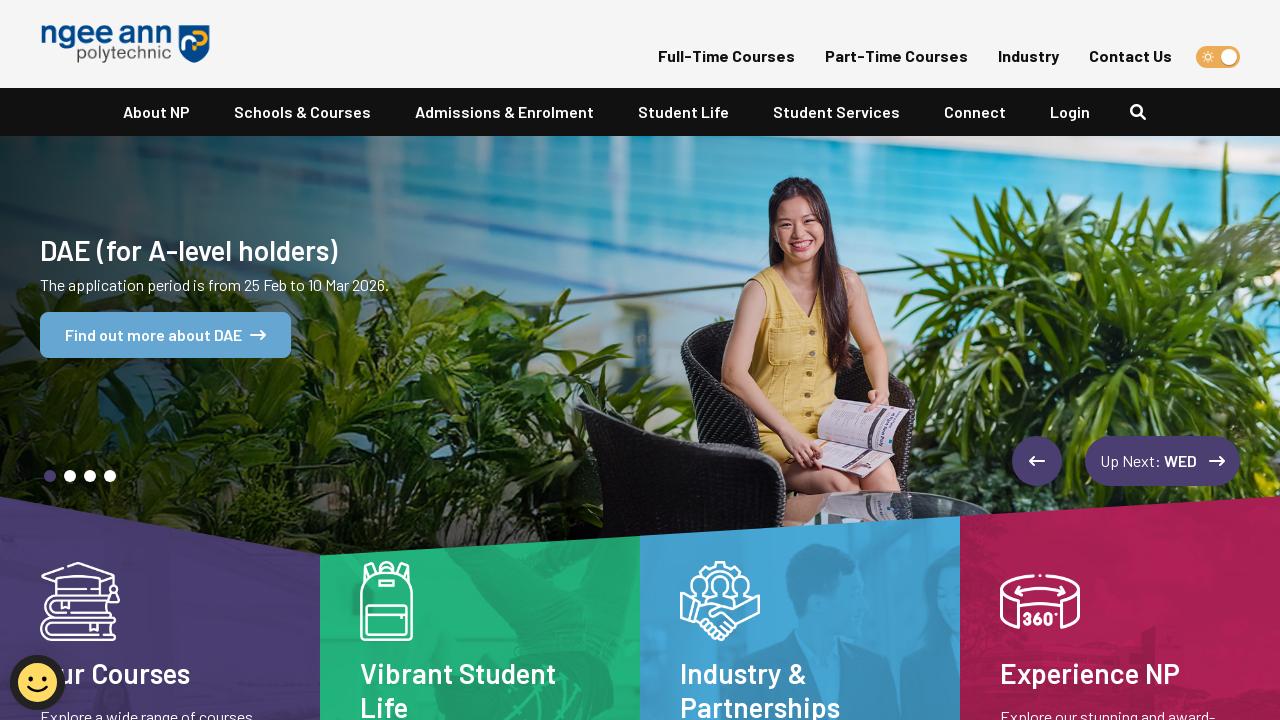

Verified page has substantial content (length > 1000 characters)
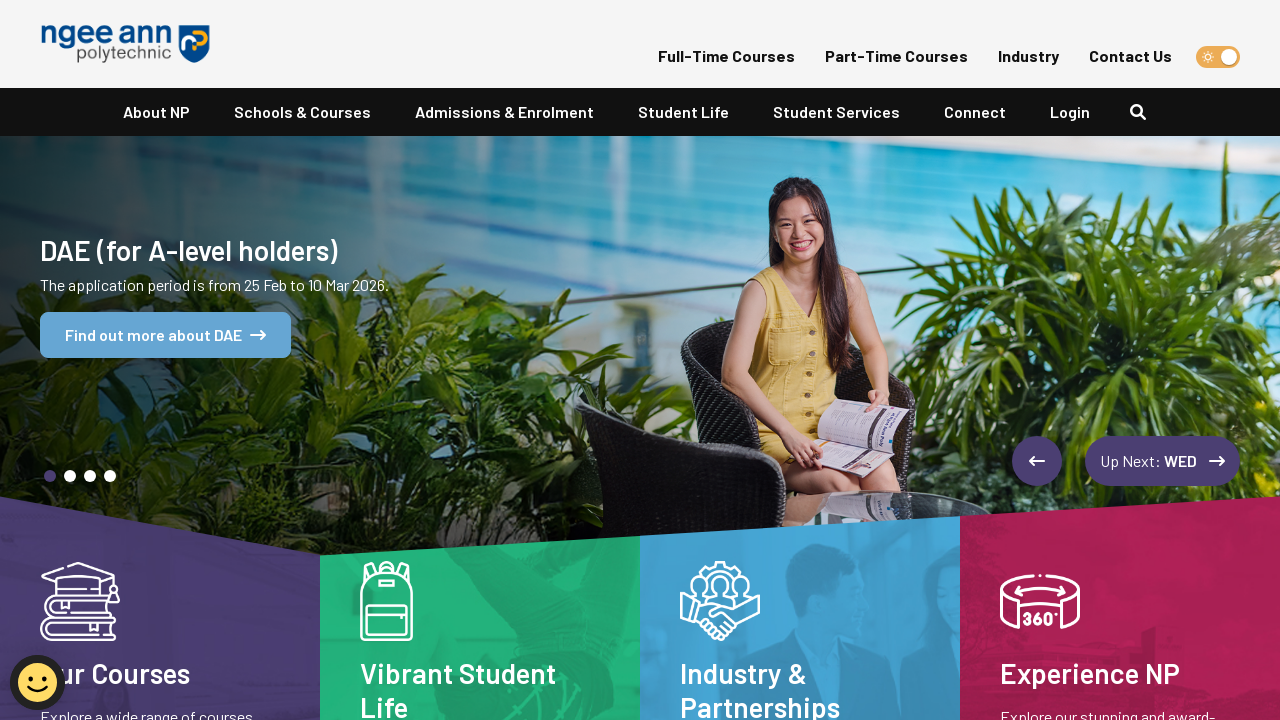

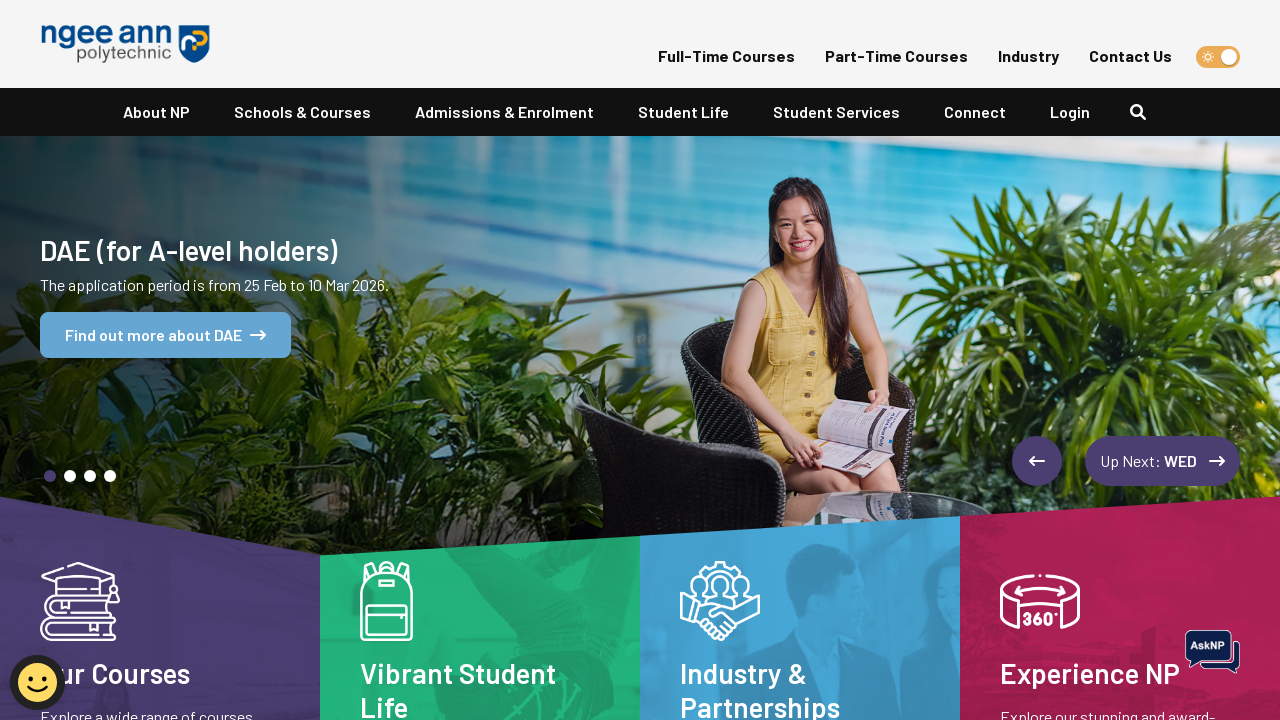